Tests right-click context menu functionality by performing a right-click on a designated area, verifying the alert message, dismissing it, then clicking a link to open a new tab and verifying the page title.

Starting URL: https://the-internet.herokuapp.com/context_menu

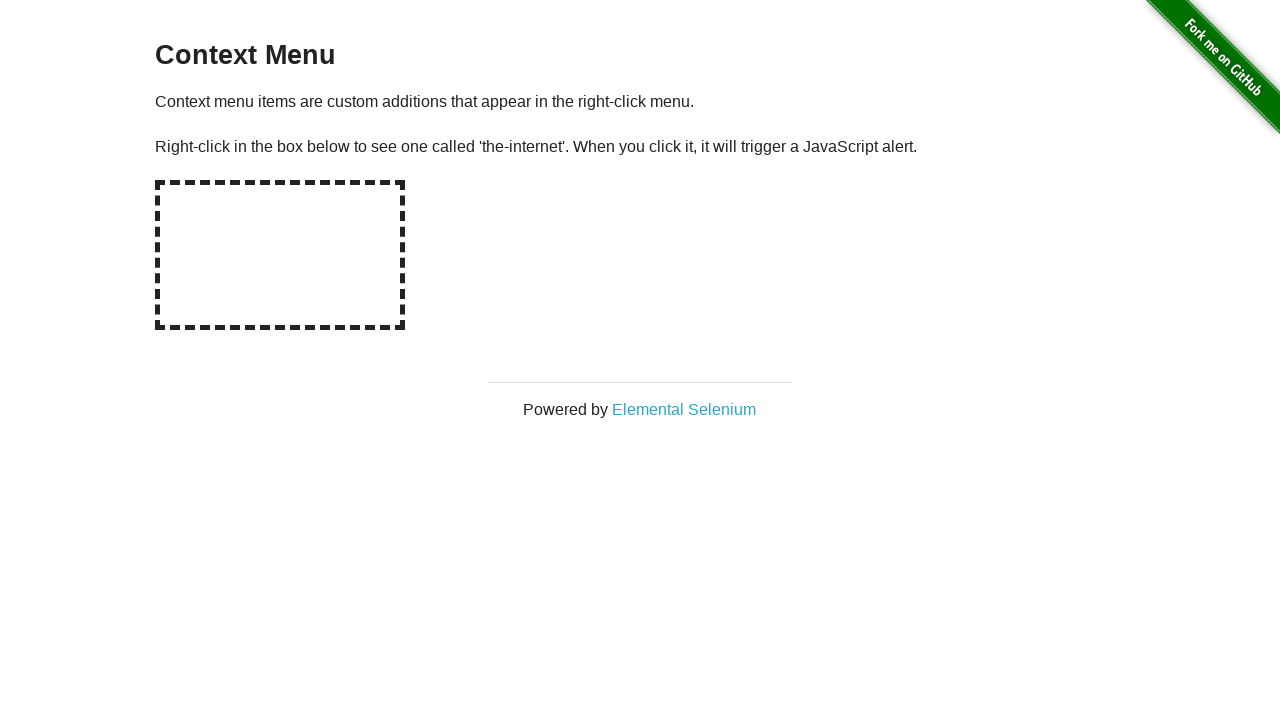

Right-clicked on the hot-spot area to open context menu at (280, 255) on #hot-spot
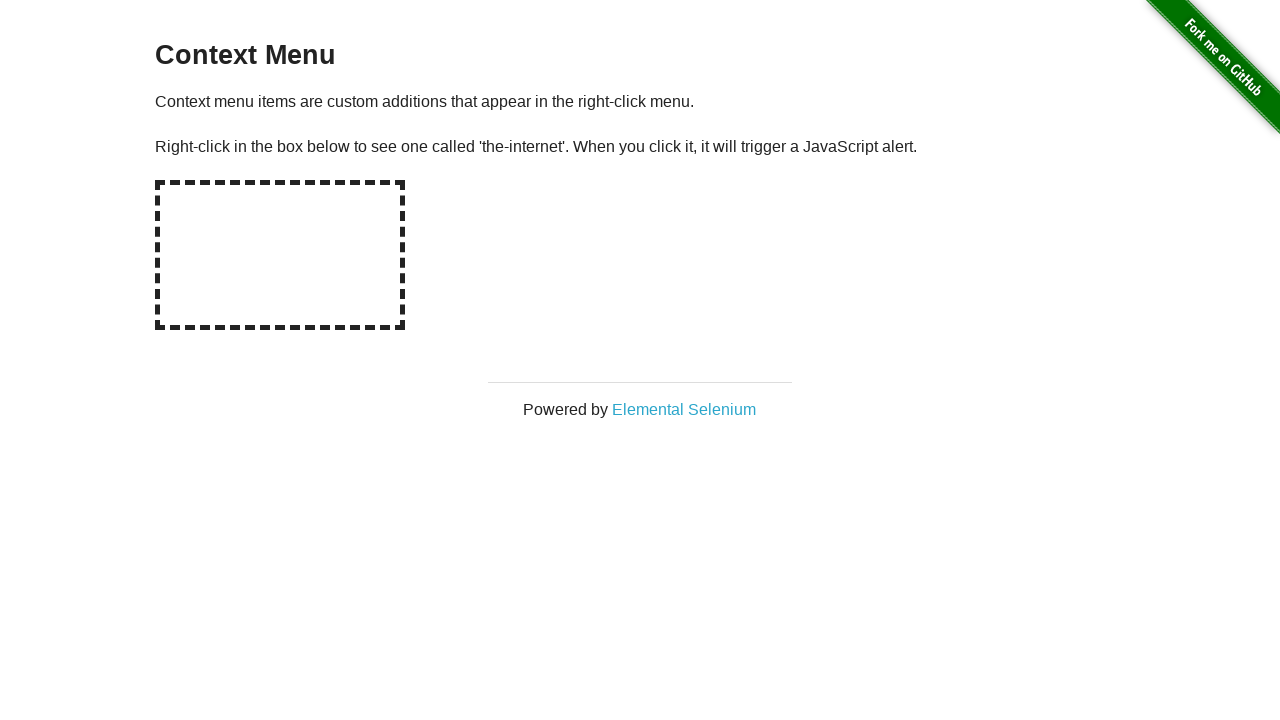

Set up dialog handler to accept alert
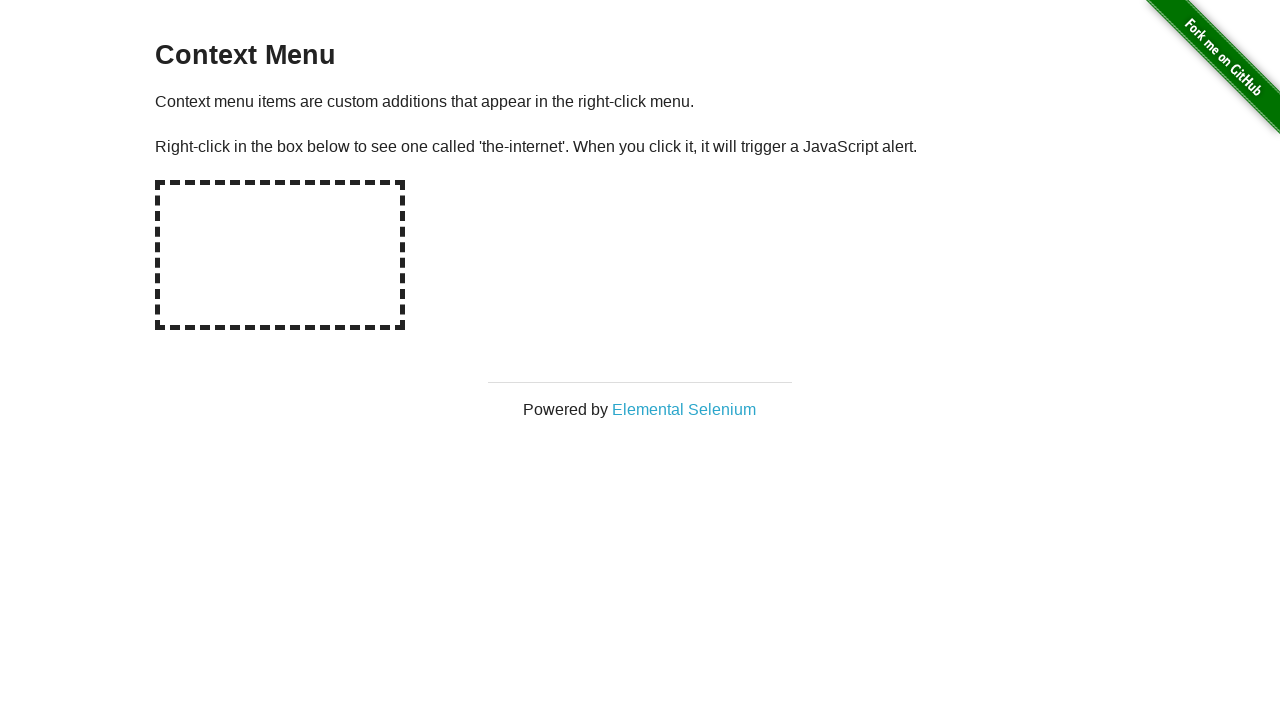

Waited 500ms for alert to be processed
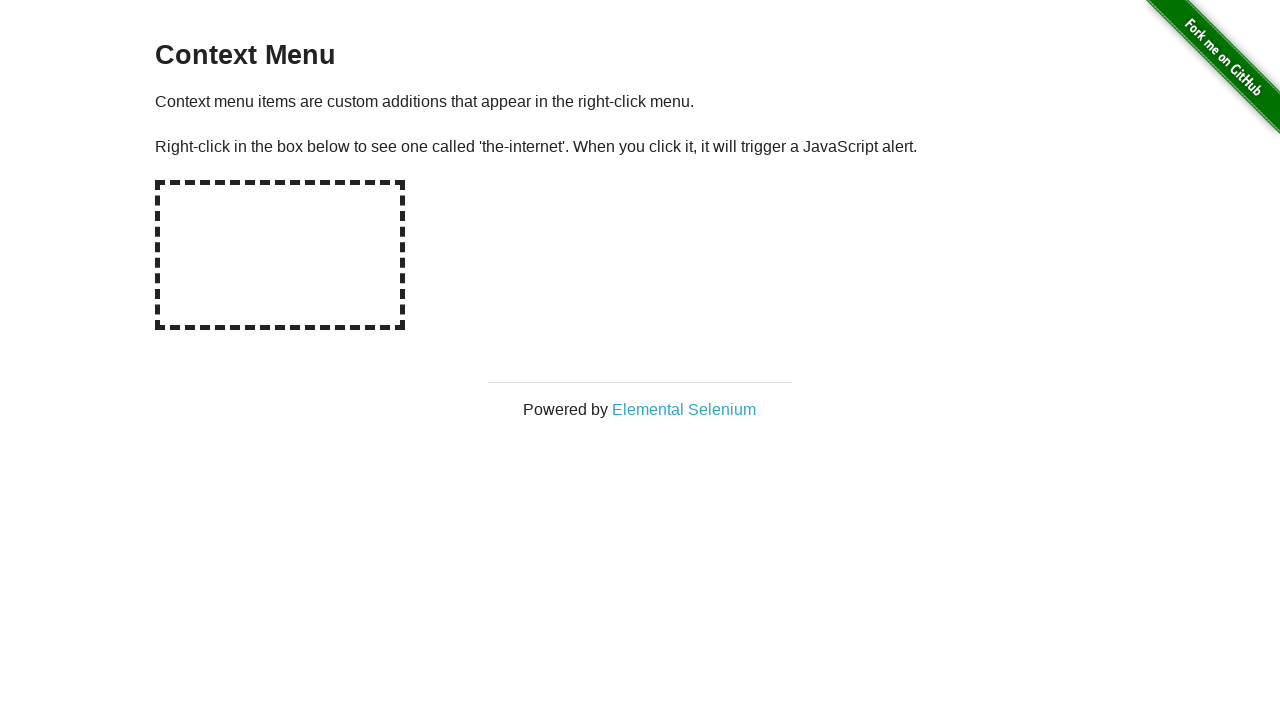

Clicked on 'Elemental Selenium' link to open new tab at (684, 409) on xpath=//*[text()='Elemental Selenium']
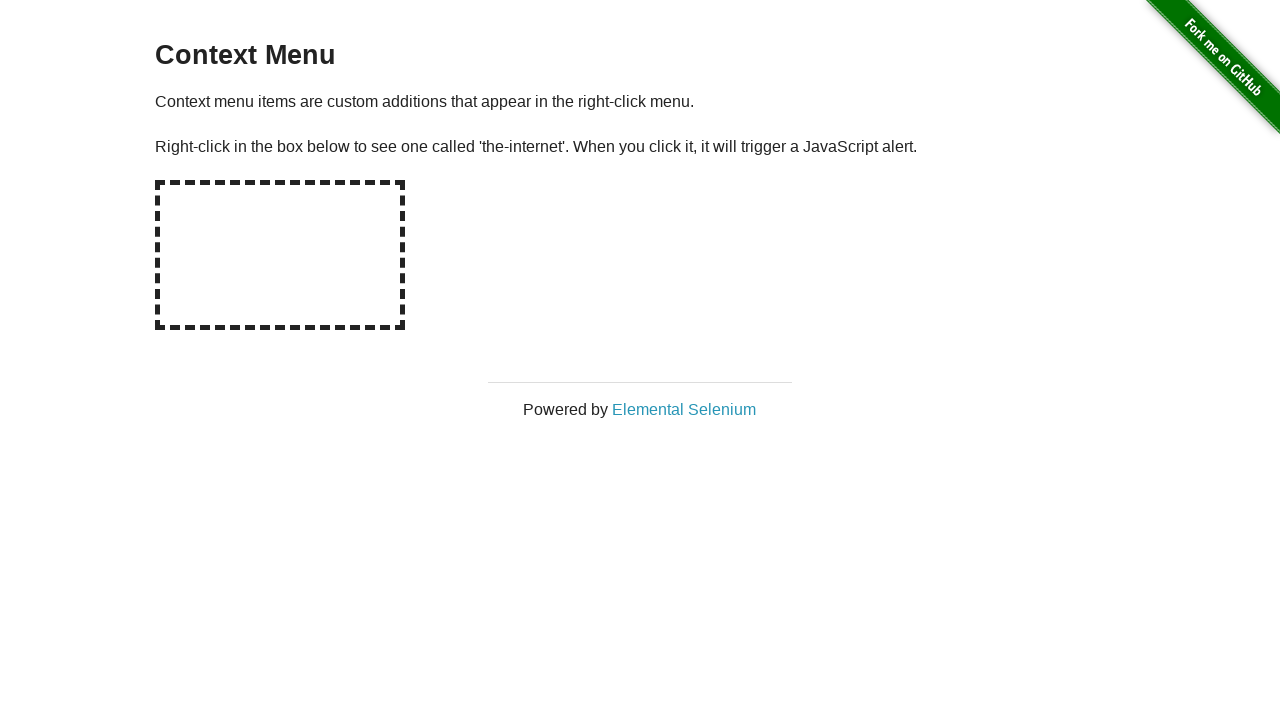

New tab opened and page loaded
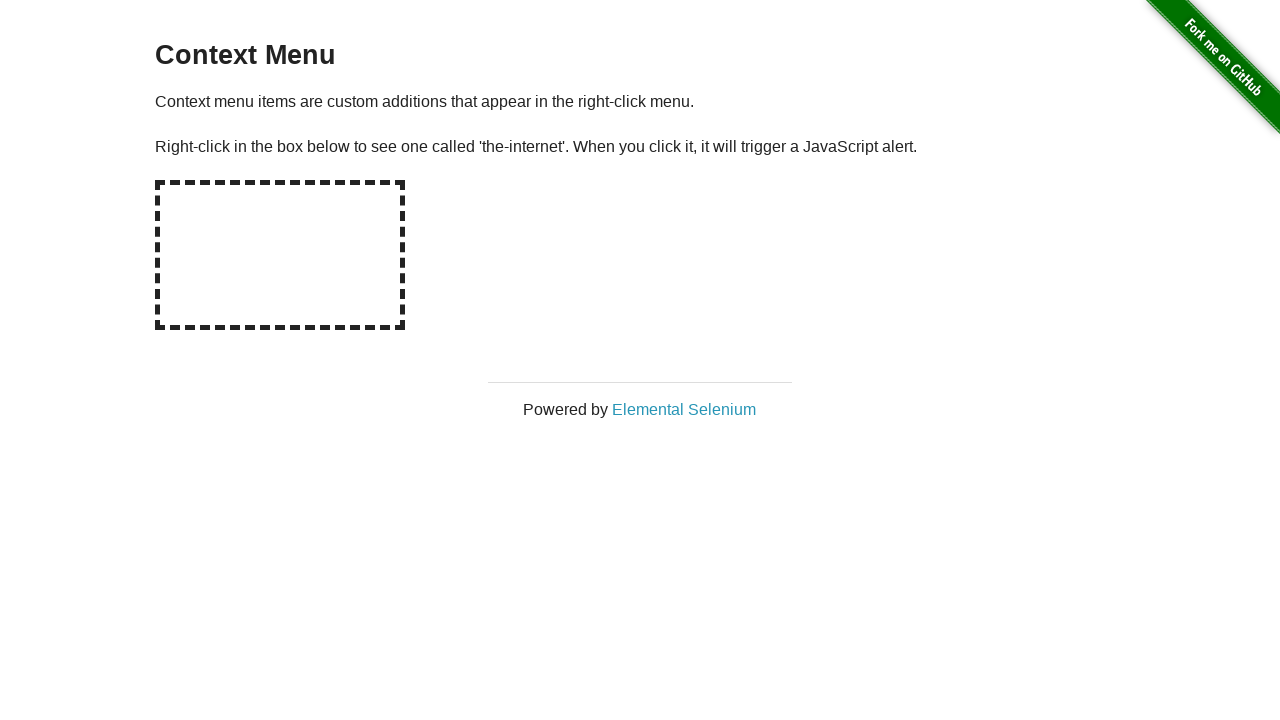

H1 element appeared on new page
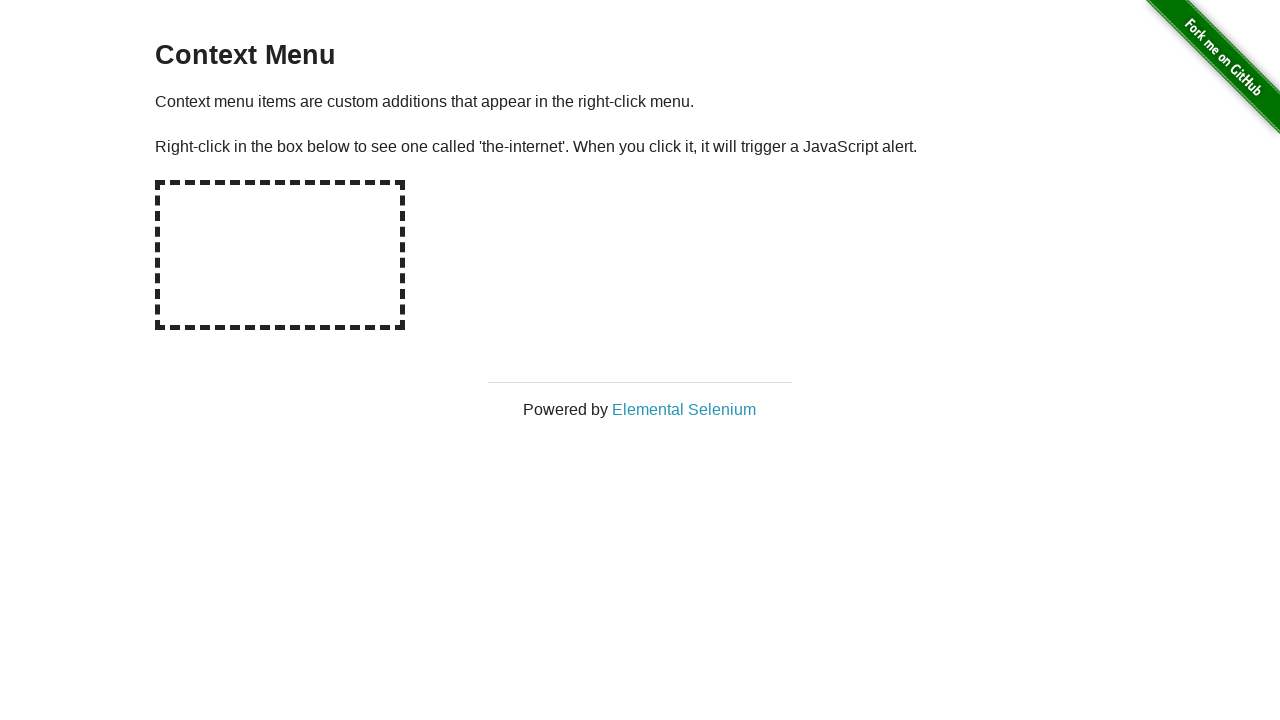

Verified h1 element contains 'Elemental Selenium'
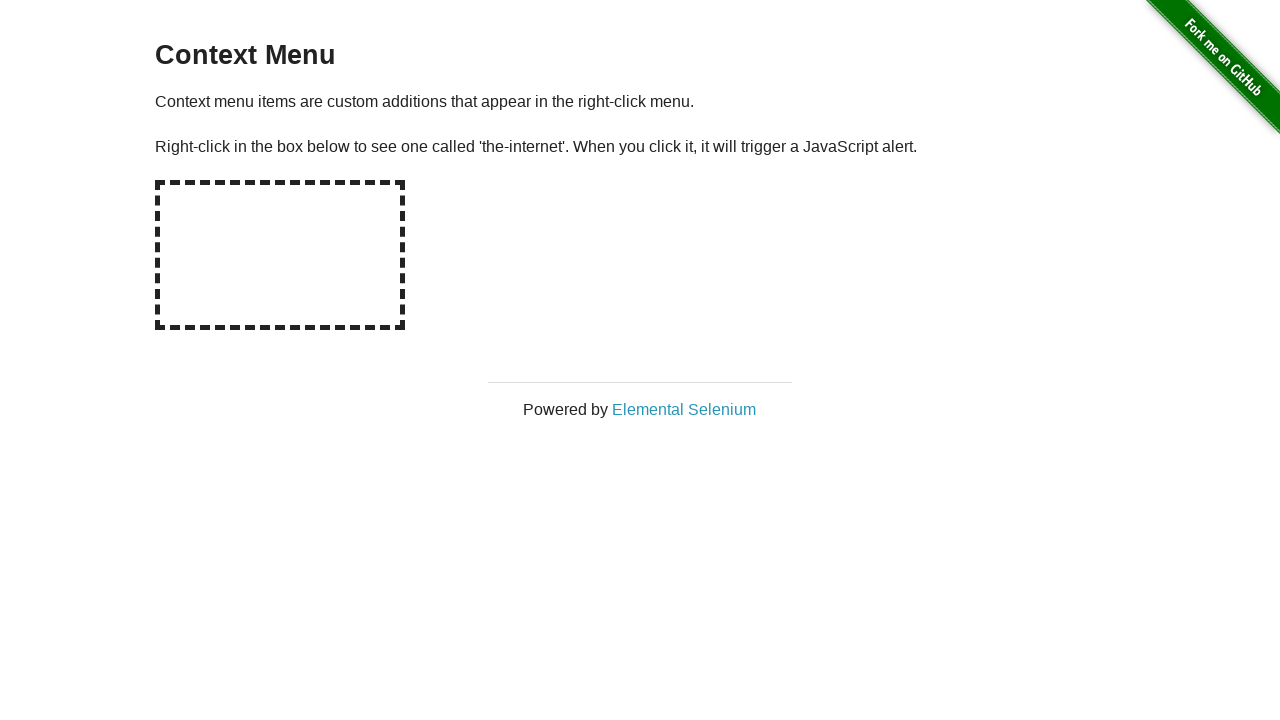

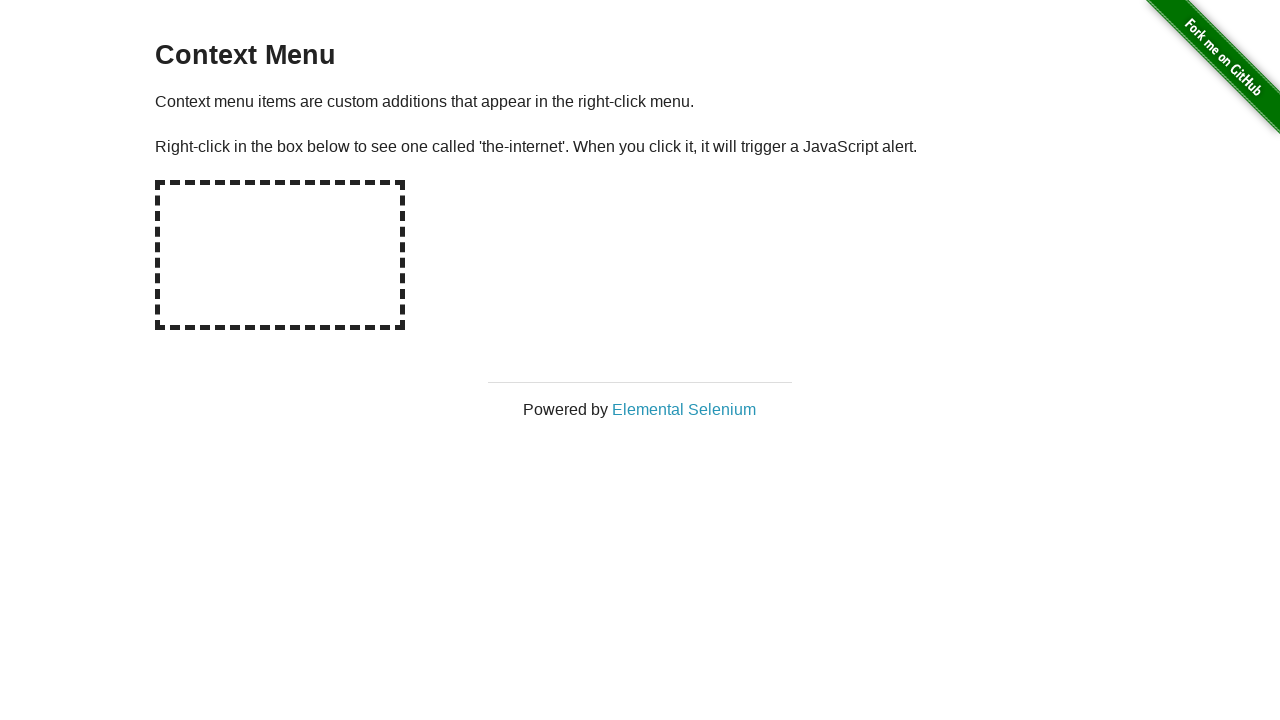